Tests the Demoblaze e-commerce site by verifying the header contains "PRODUCT", clicking on a Samsung Galaxy S6 product link, and verifying the "Add to cart" button is present on the product page.

Starting URL: https://demoblaze.com/

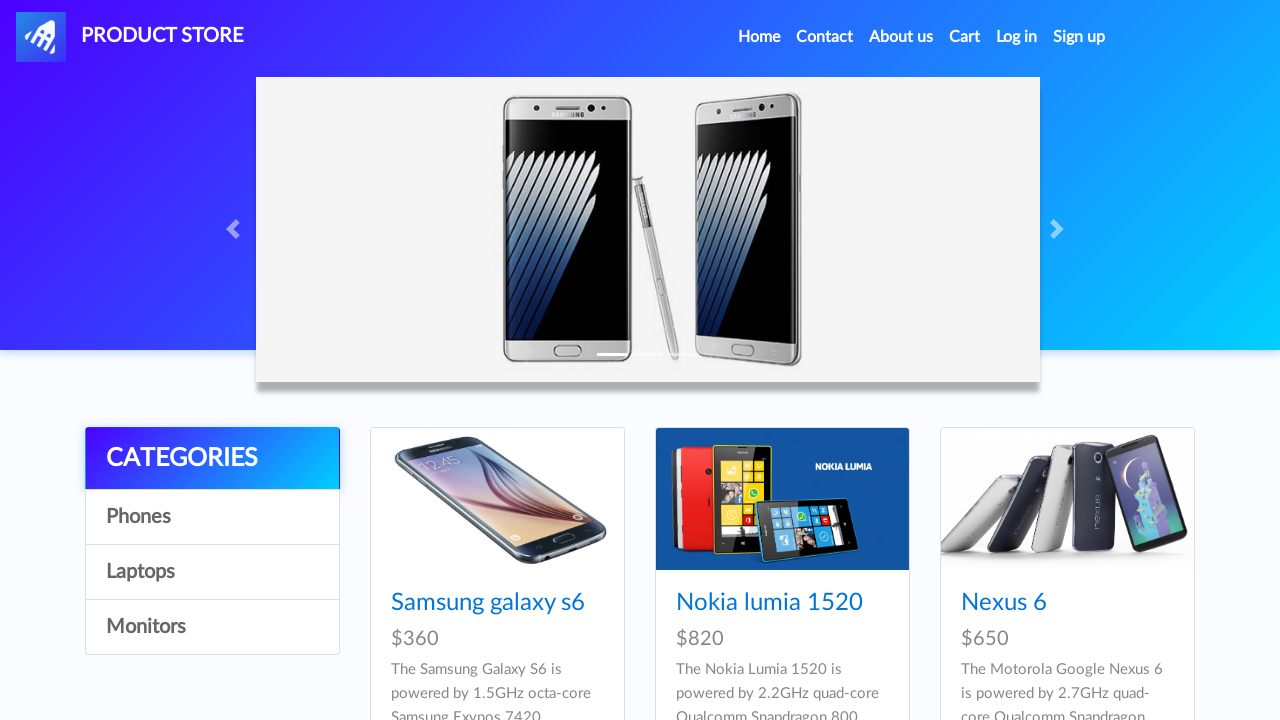

Located header element with ID 'nava'
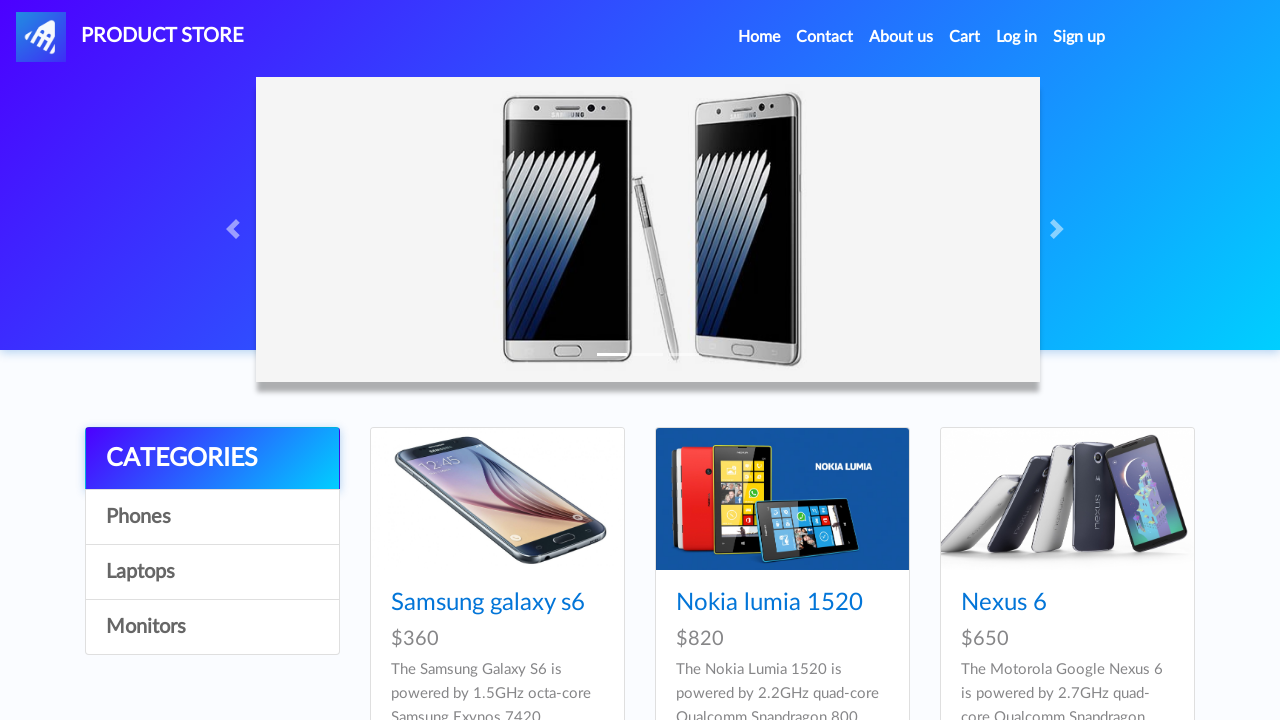

Verified header contains 'PRODUCT'
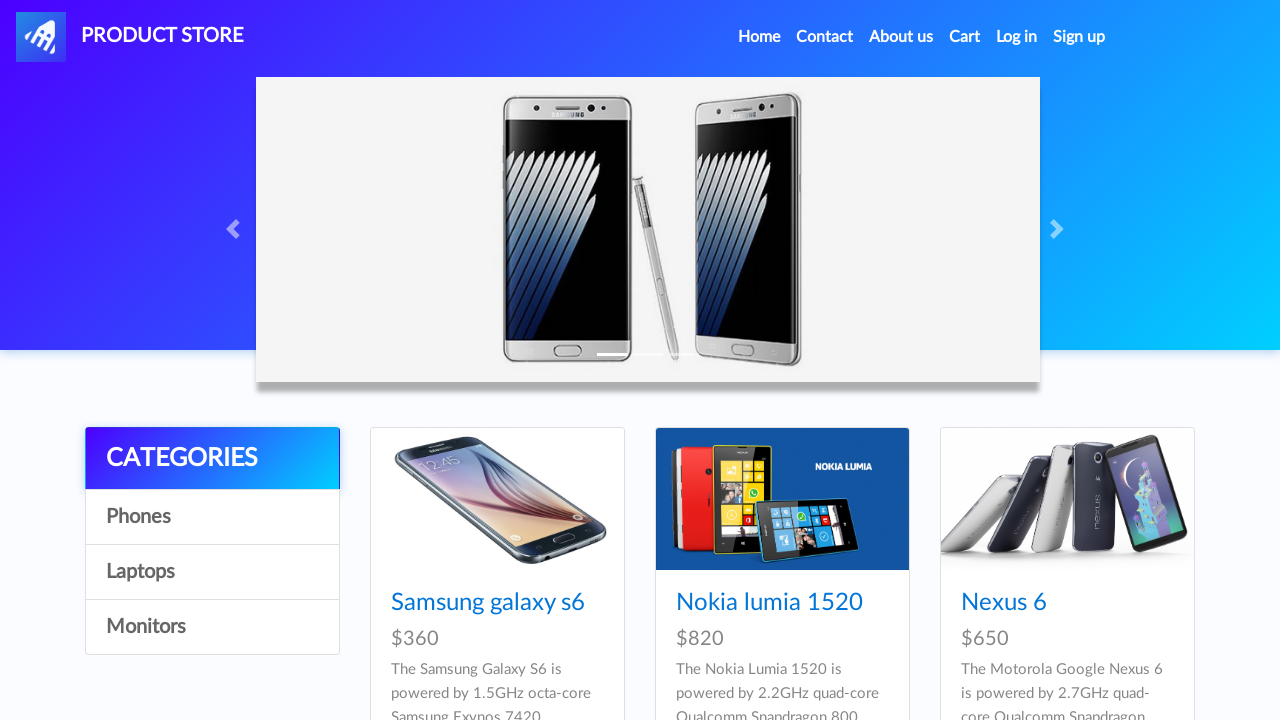

Clicked on Samsung Galaxy S6 product link at (488, 603) on internal:role=link[name="Samsung galaxy s6"i]
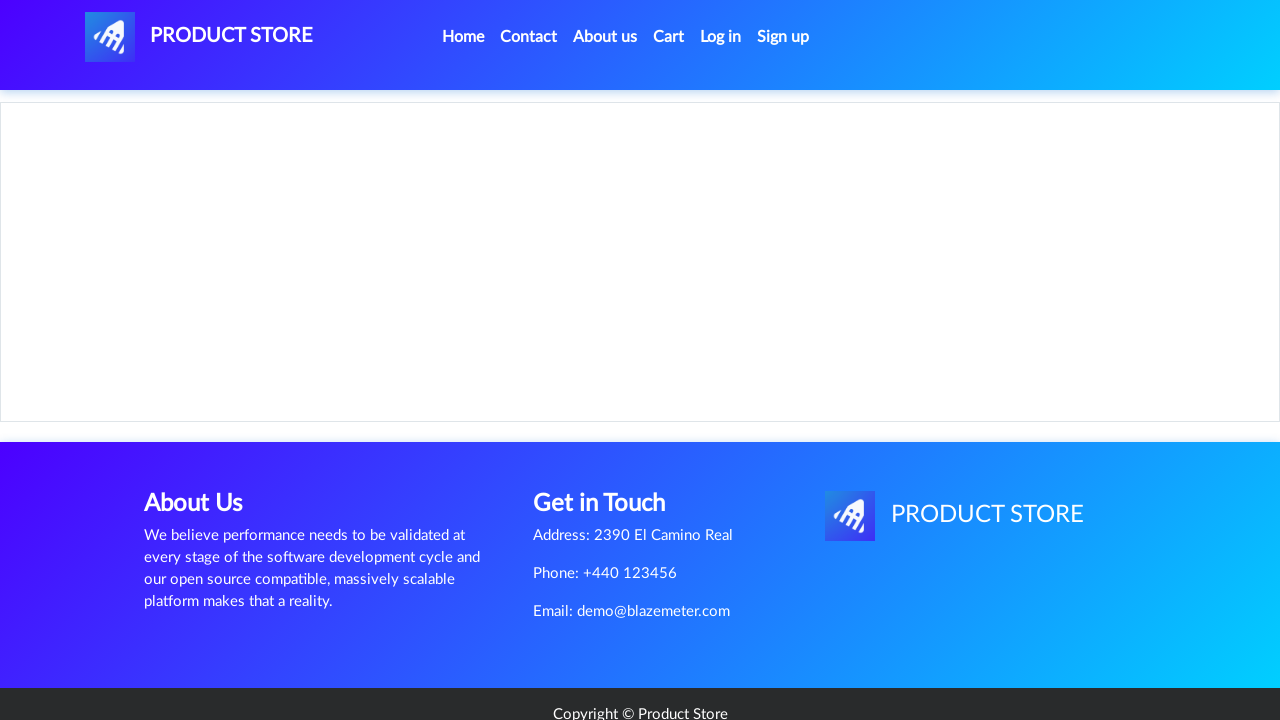

Located 'Add to cart' button element
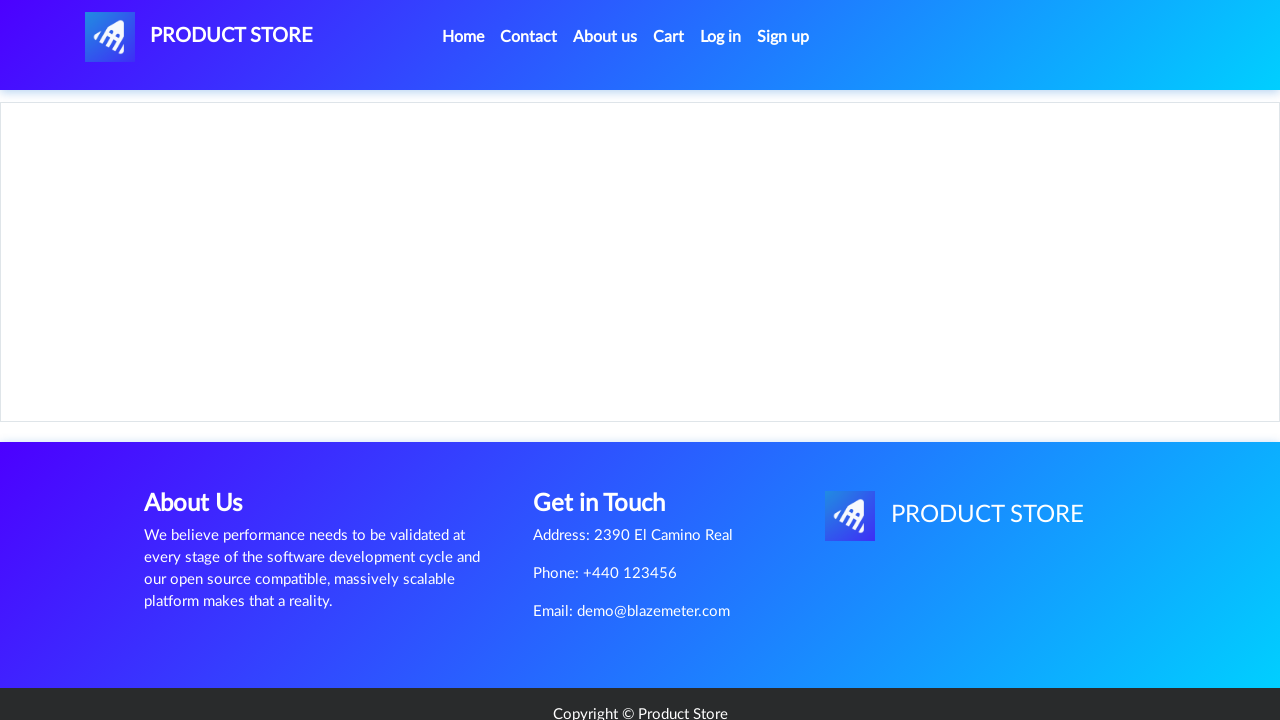

'Add to cart' button is visible on the page
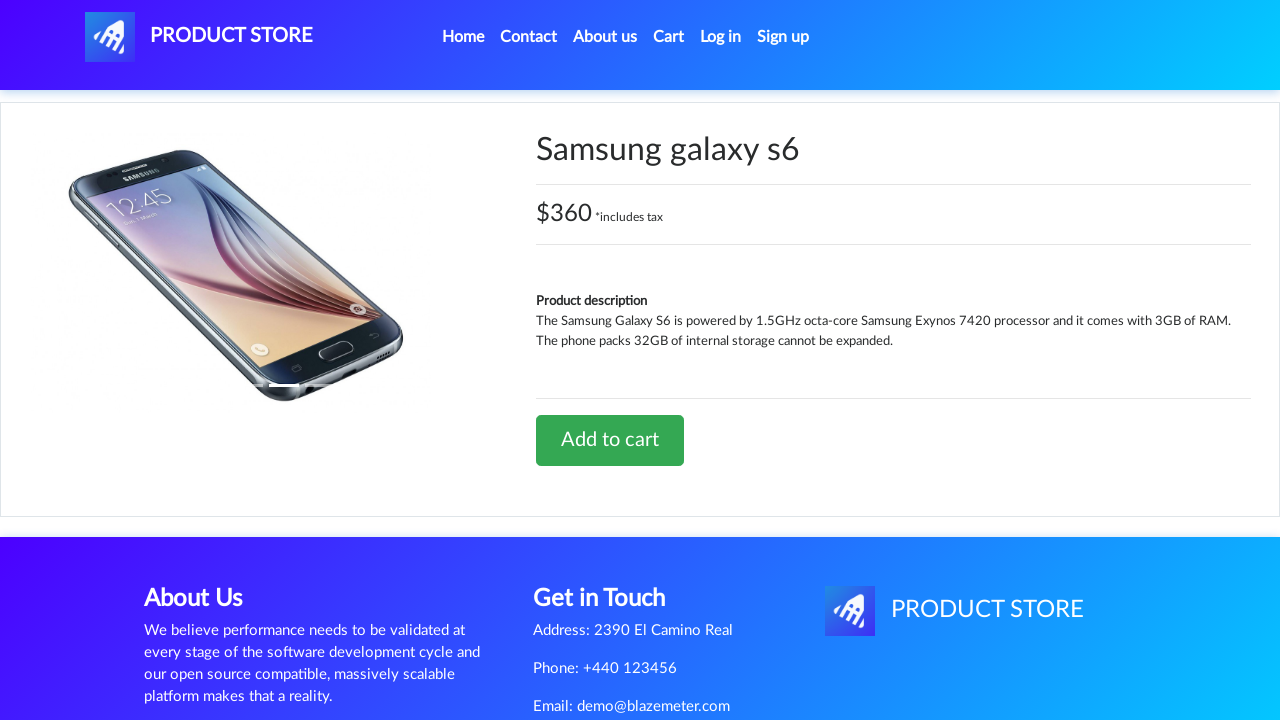

Verified 'Add to cart' button has correct text
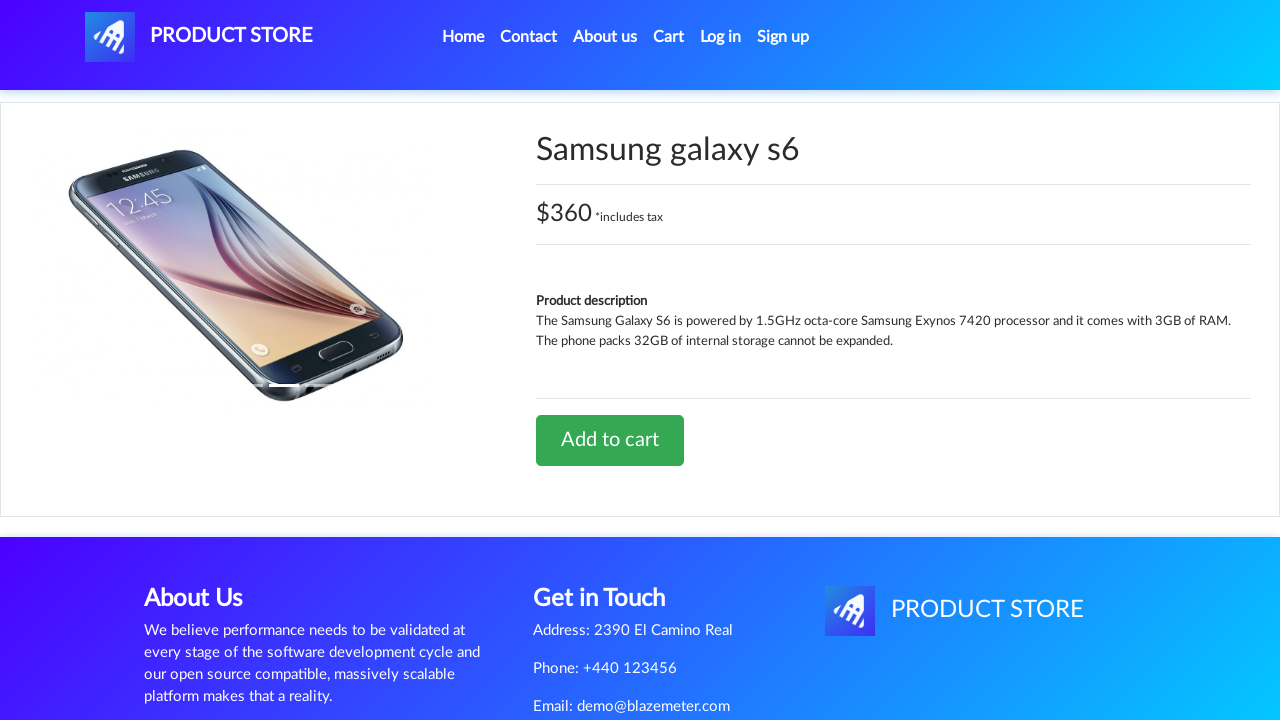

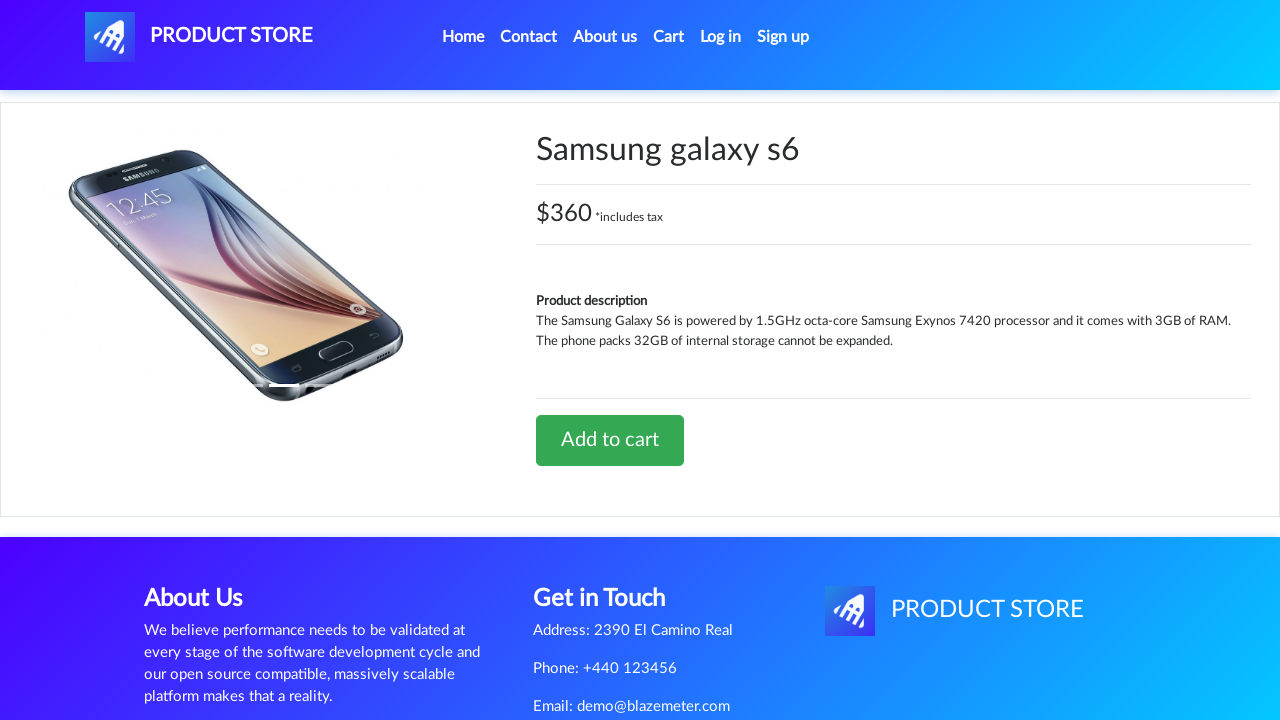